Tests multiple window handling by opening a new window, switching between parent and child windows, and verifying content in each window

Starting URL: https://the-internet.herokuapp.com/

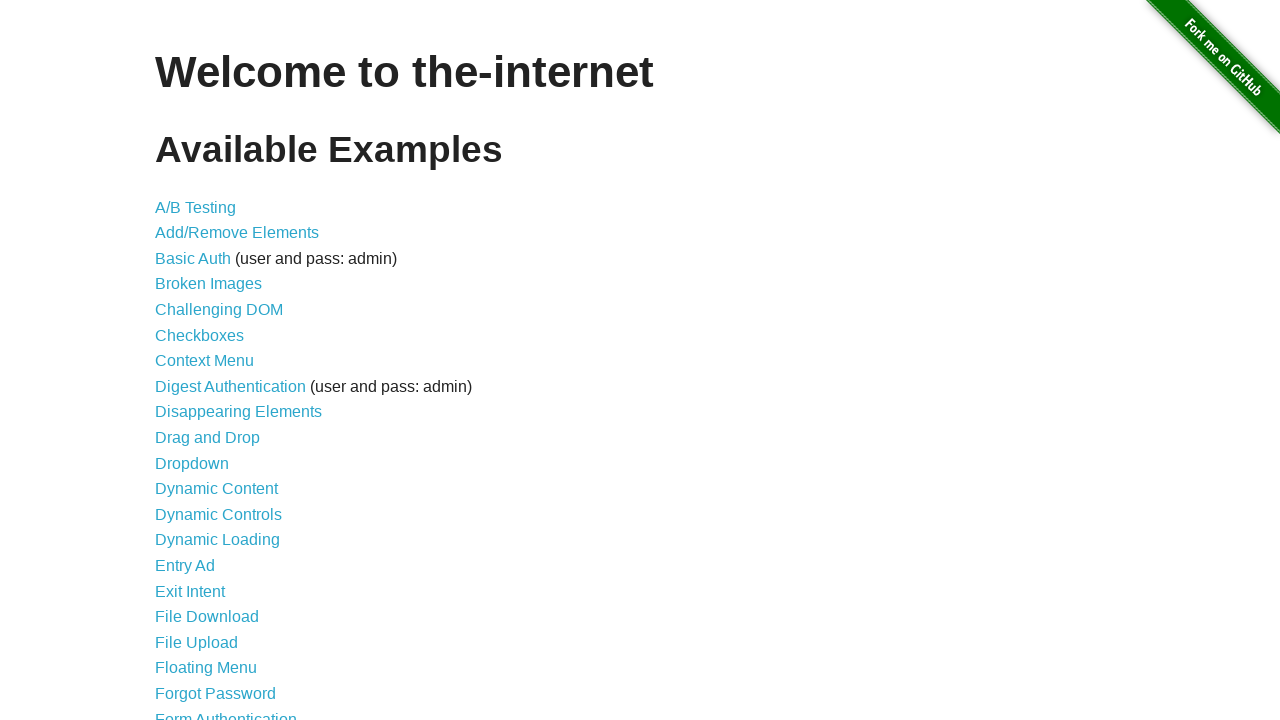

Clicked on Multiple Windows link at (218, 369) on xpath=//a[contains(text(),'Multiple Windows')]
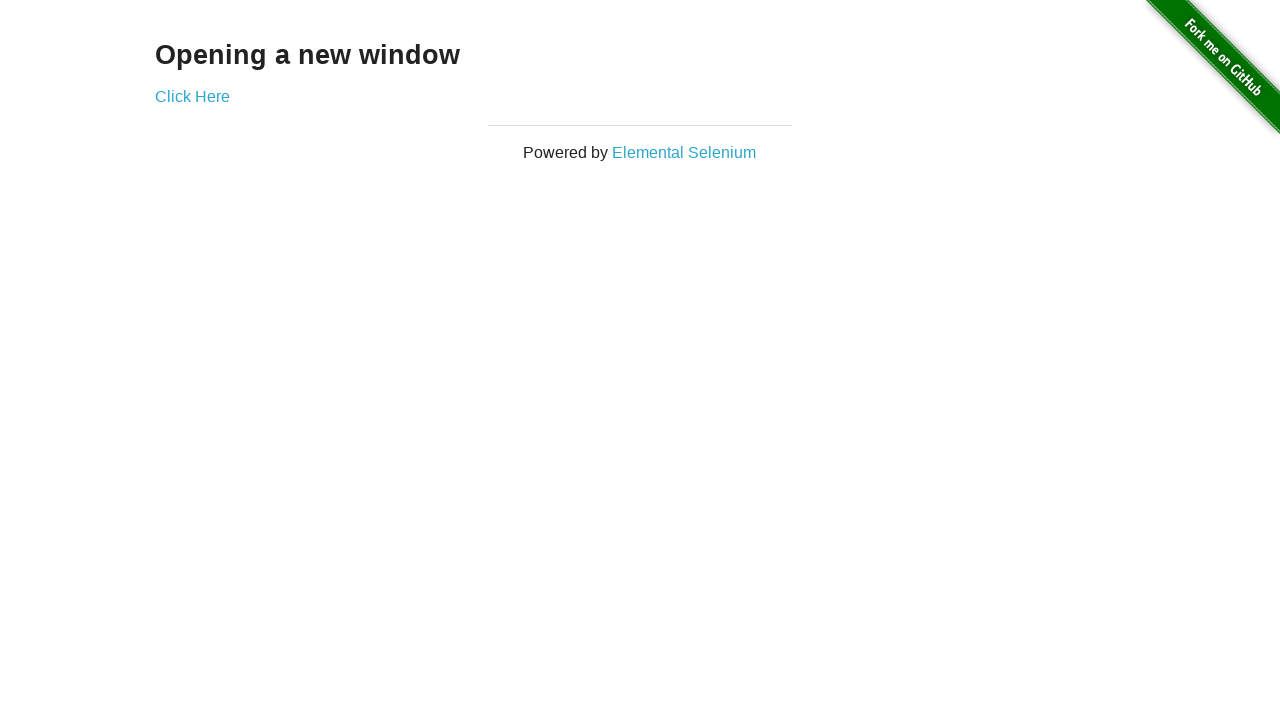

Clicked on 'Click Here' link to open new window at (192, 96) on xpath=//a[contains(text(),'Click Here')]
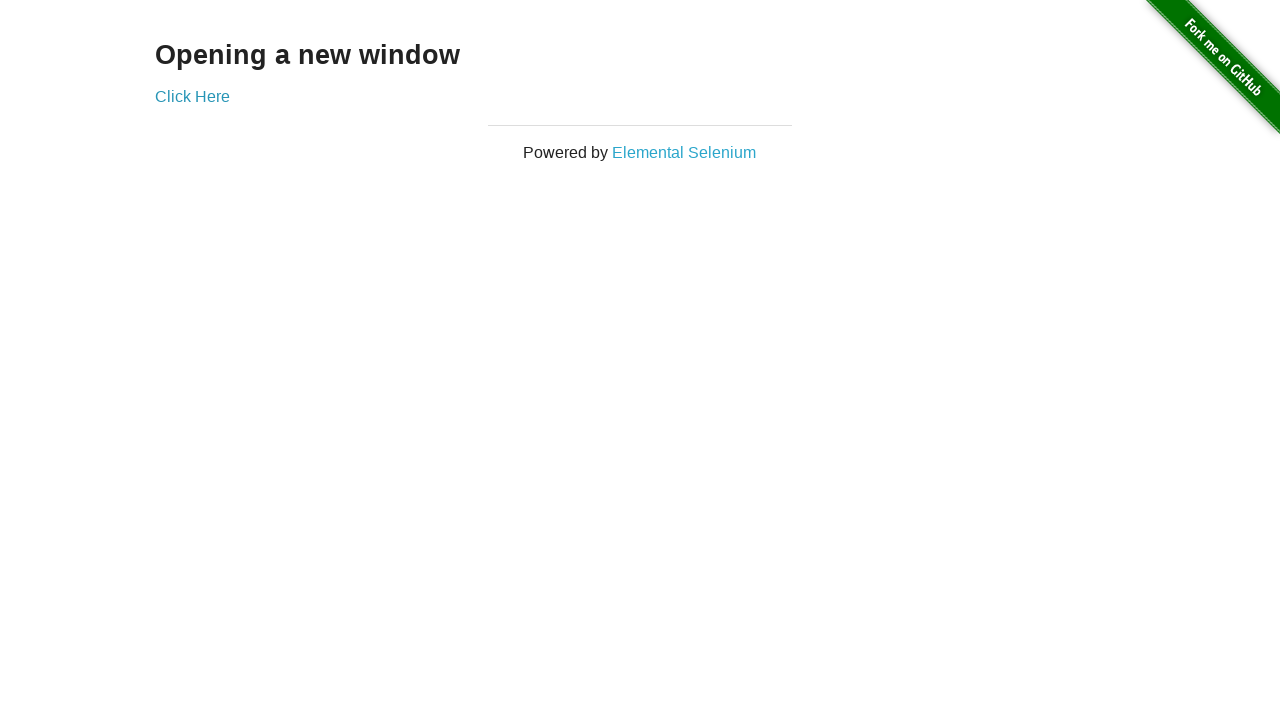

New window opened and captured
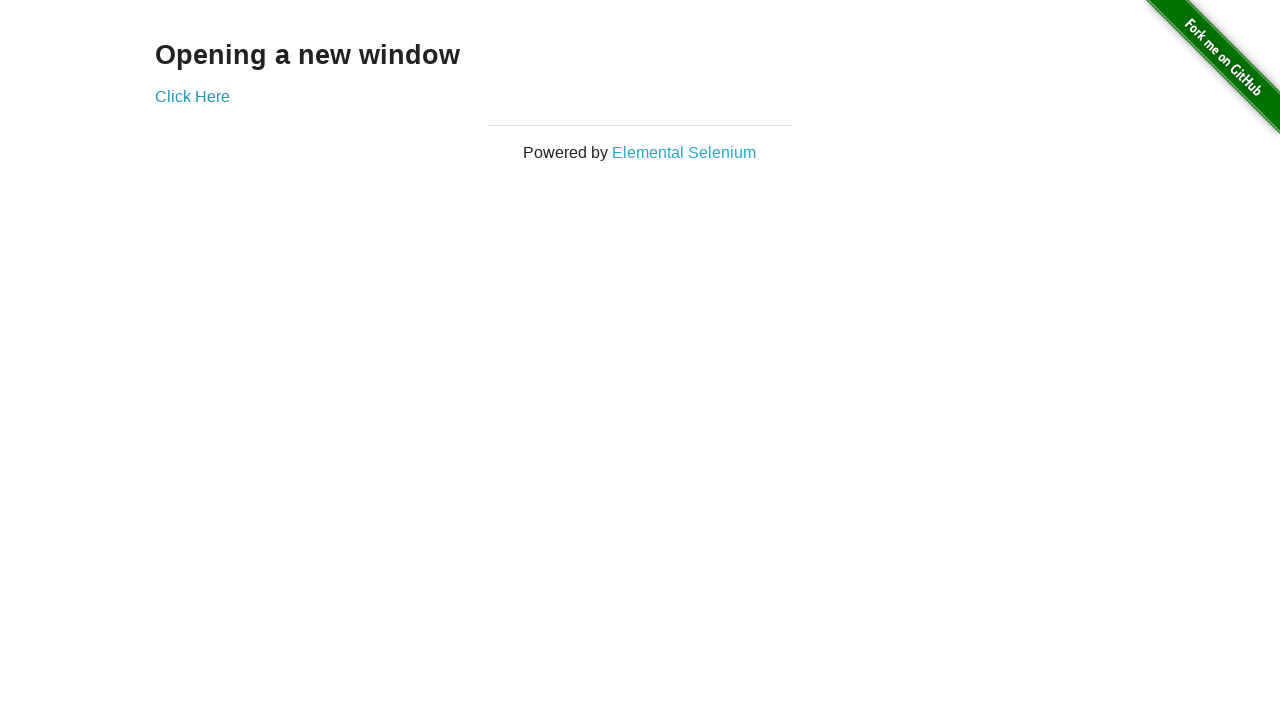

Verified 'New Window' heading is present in child window
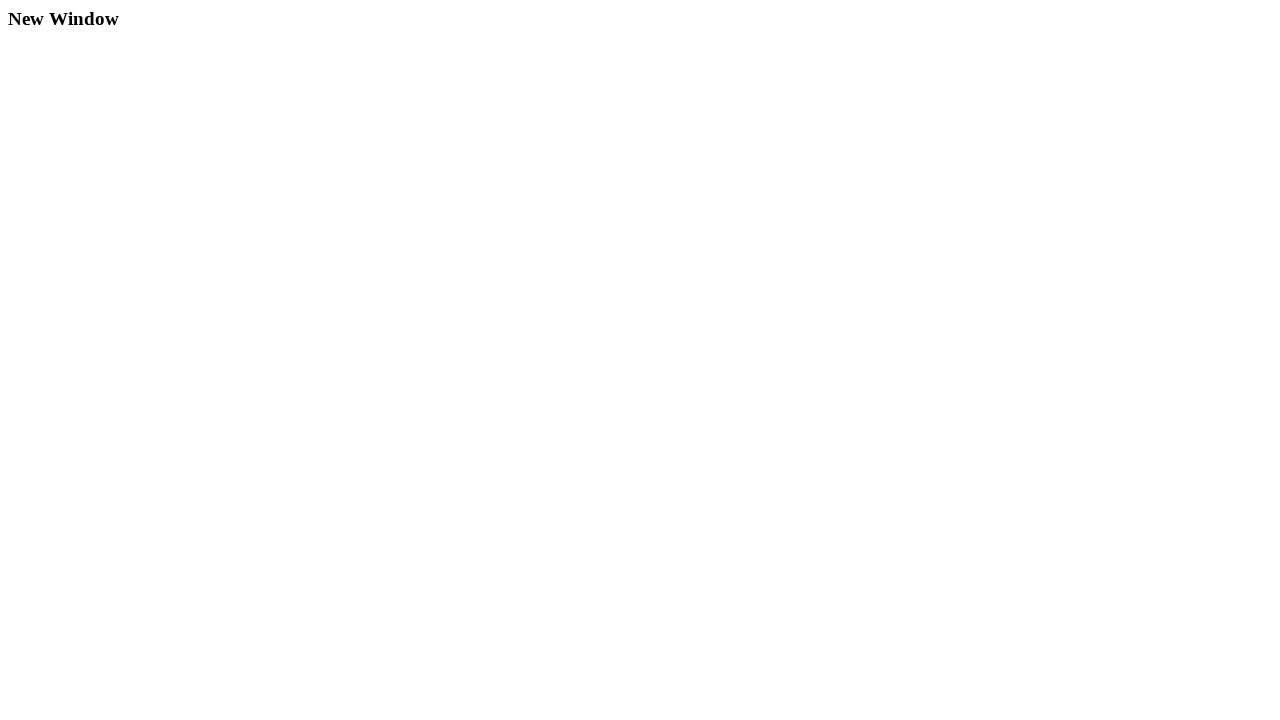

Verified 'Opening a new window' heading is present in parent window
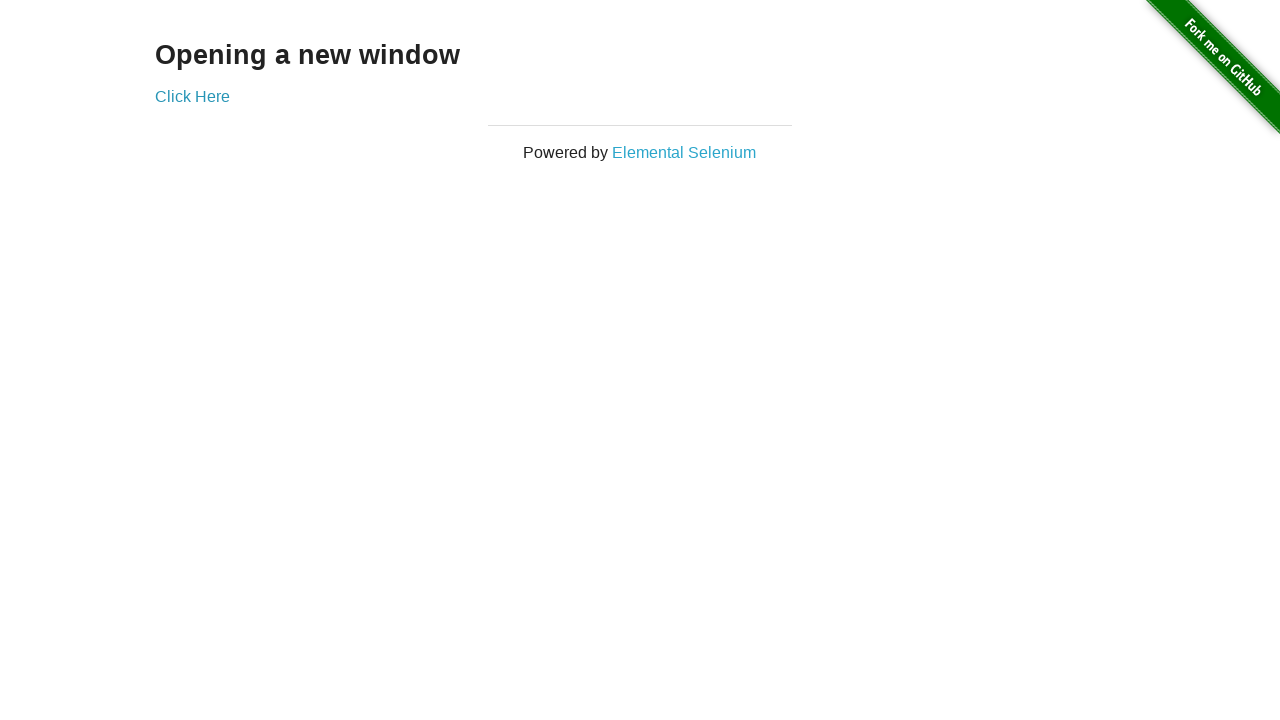

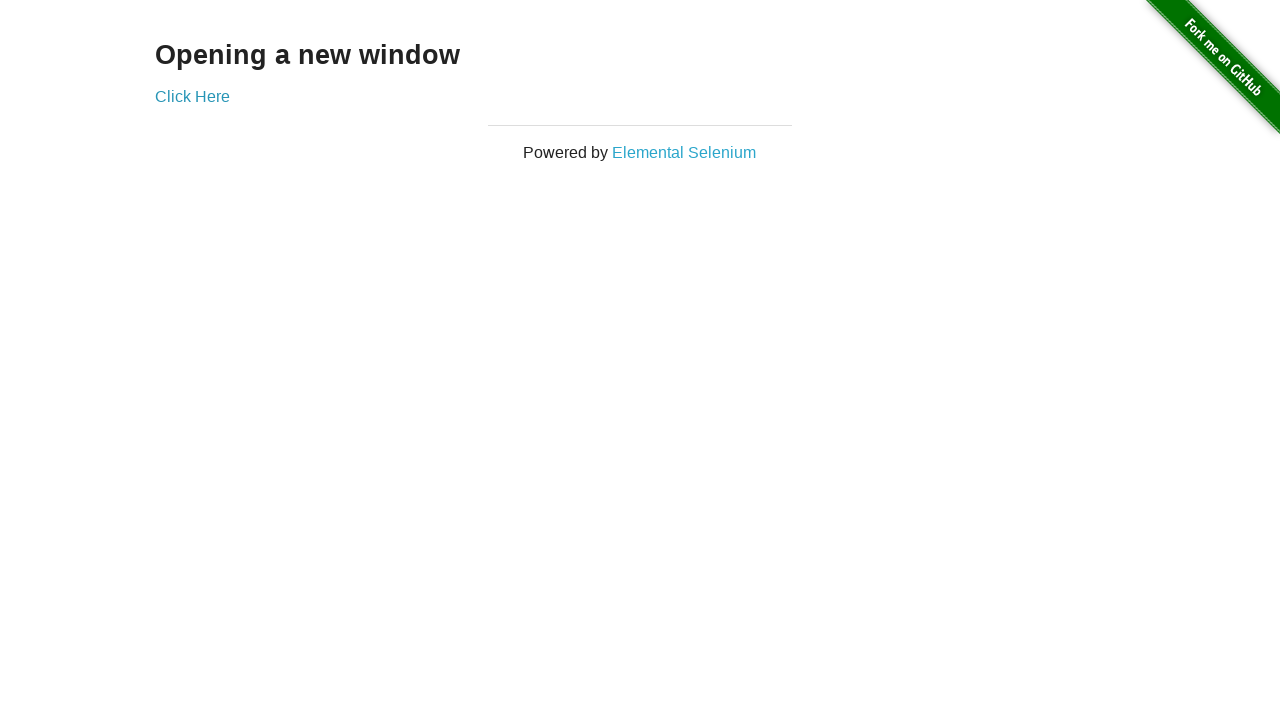